Tests various element selection methods and interactions on a demo page by clicking multiple buttons with different selectors, selecting a dropdown option, and clicking a heading element

Starting URL: https://example.oxxostudio.tw/python/selenium/demo.html

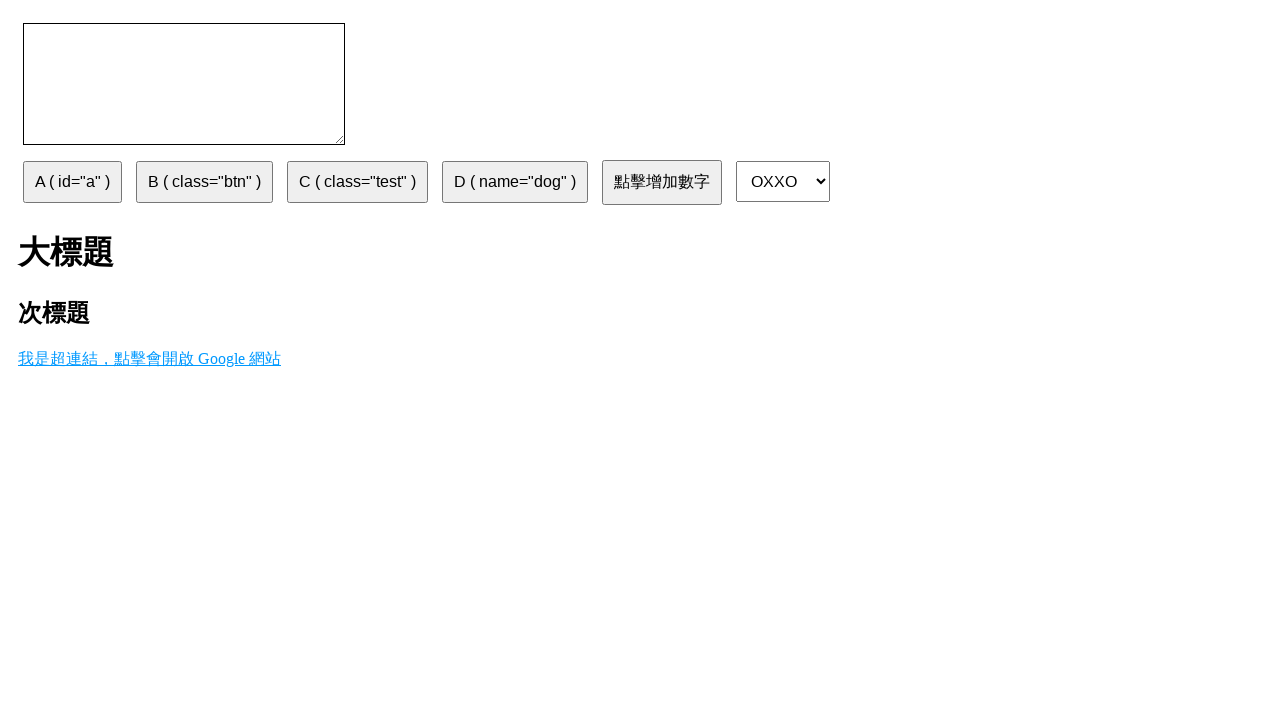

Navigated to demo page
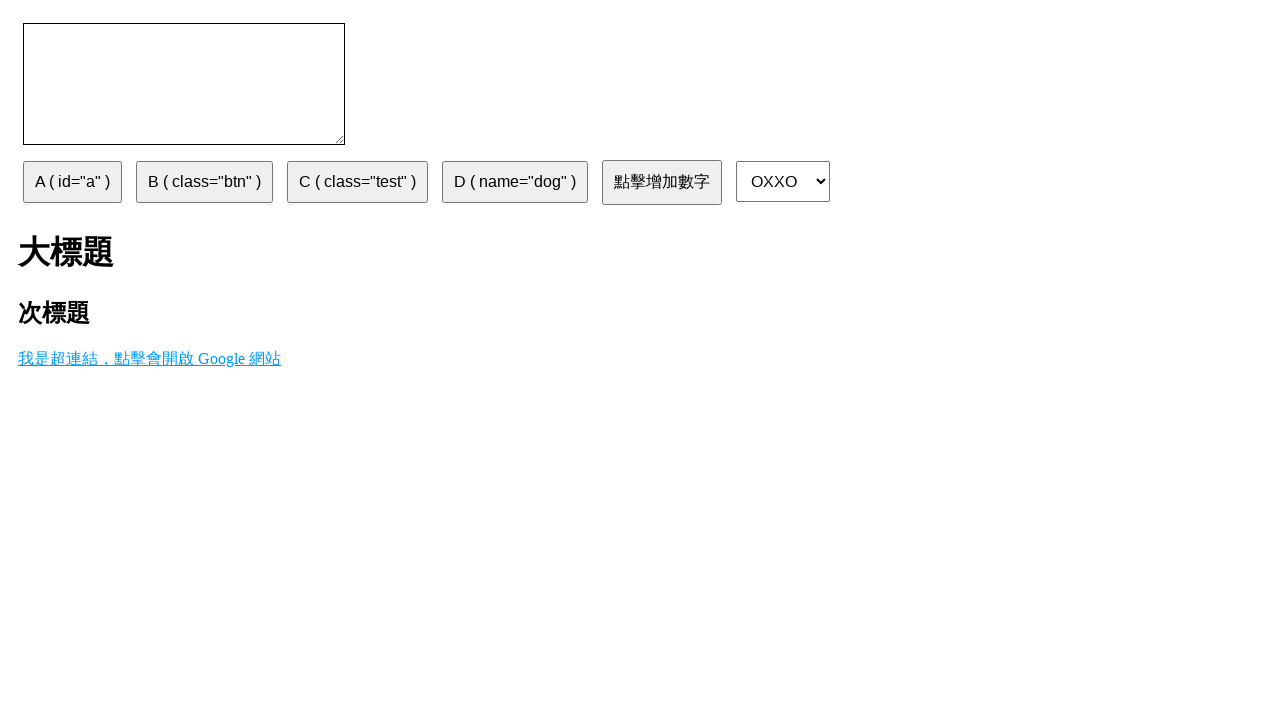

Clicked button A using ID selector at (72, 182) on #a
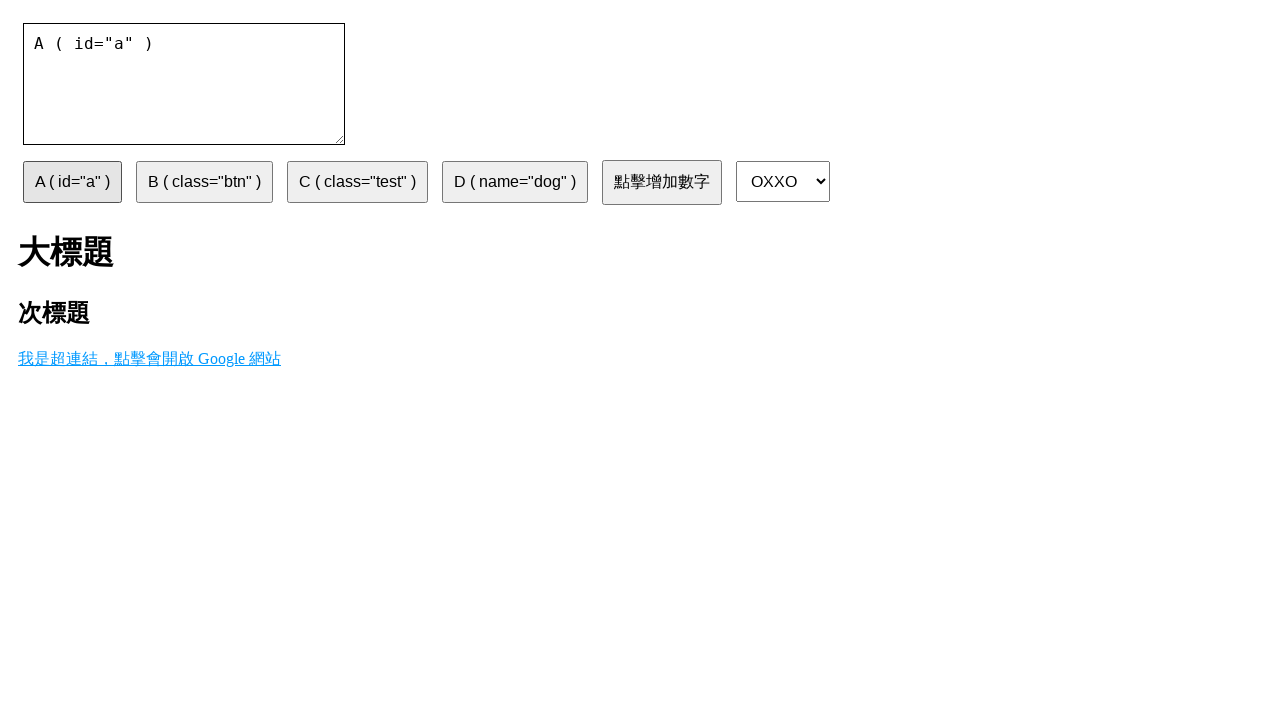

Clicked button B using class name selector at (204, 182) on .btn
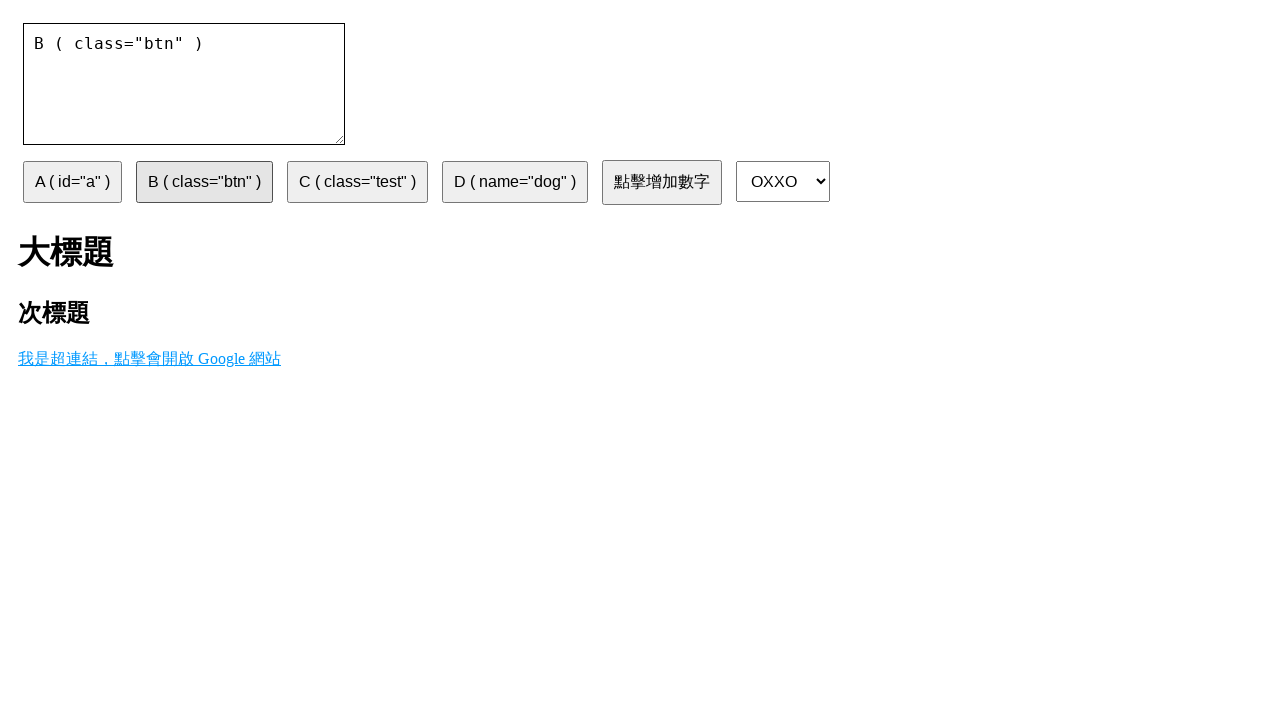

Clicked button C using CSS selector for class 'test' at (358, 182) on .test
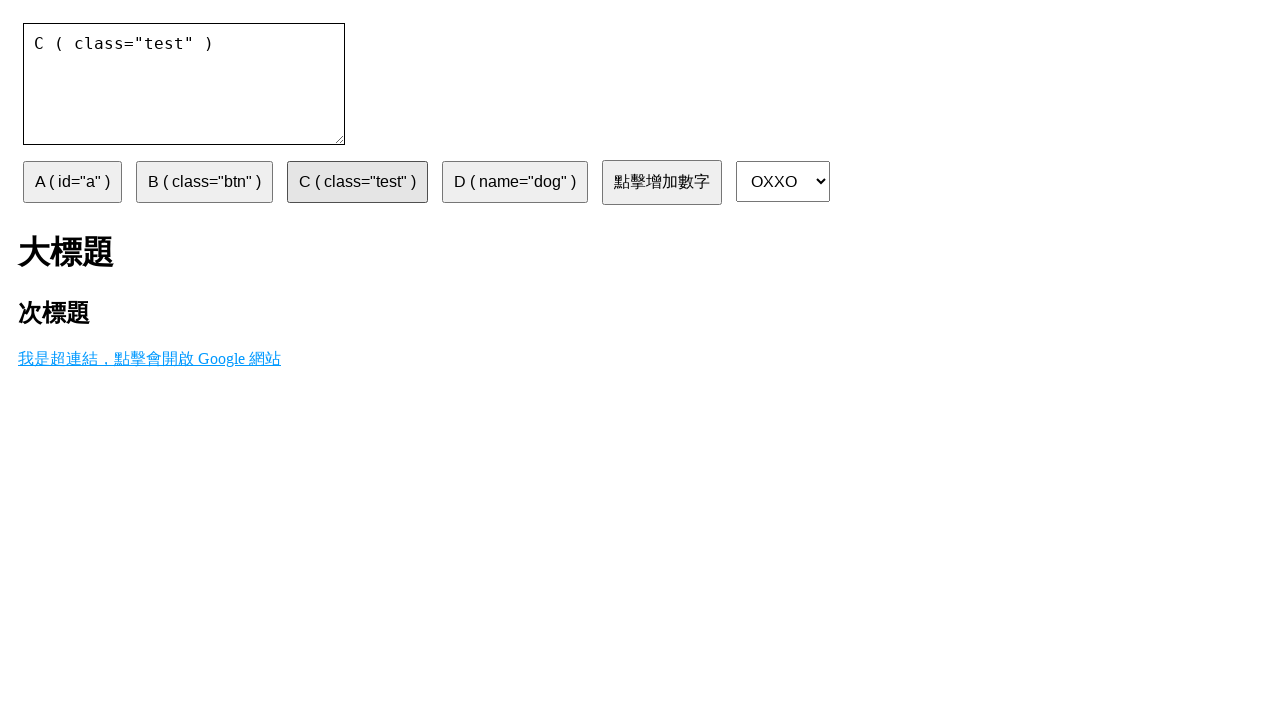

Clicked button D using name attribute selector at (515, 182) on [name='dog']
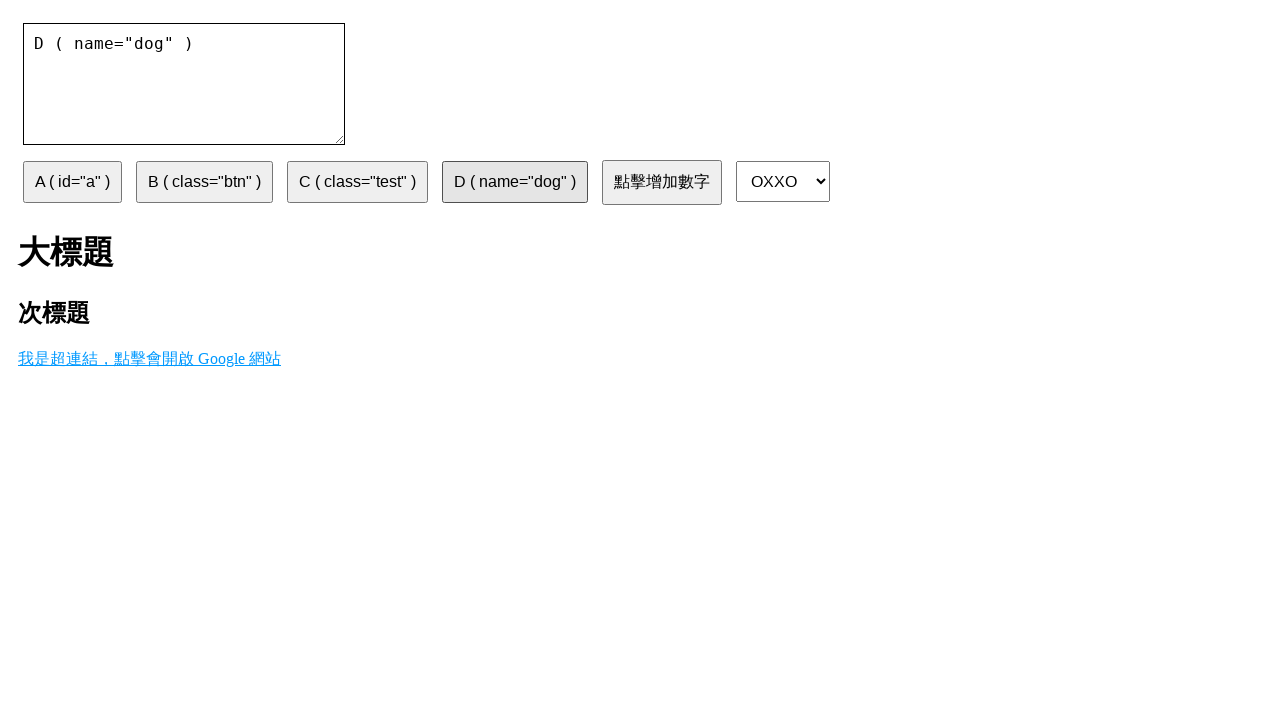

Selected third option in dropdown (index 2) on select
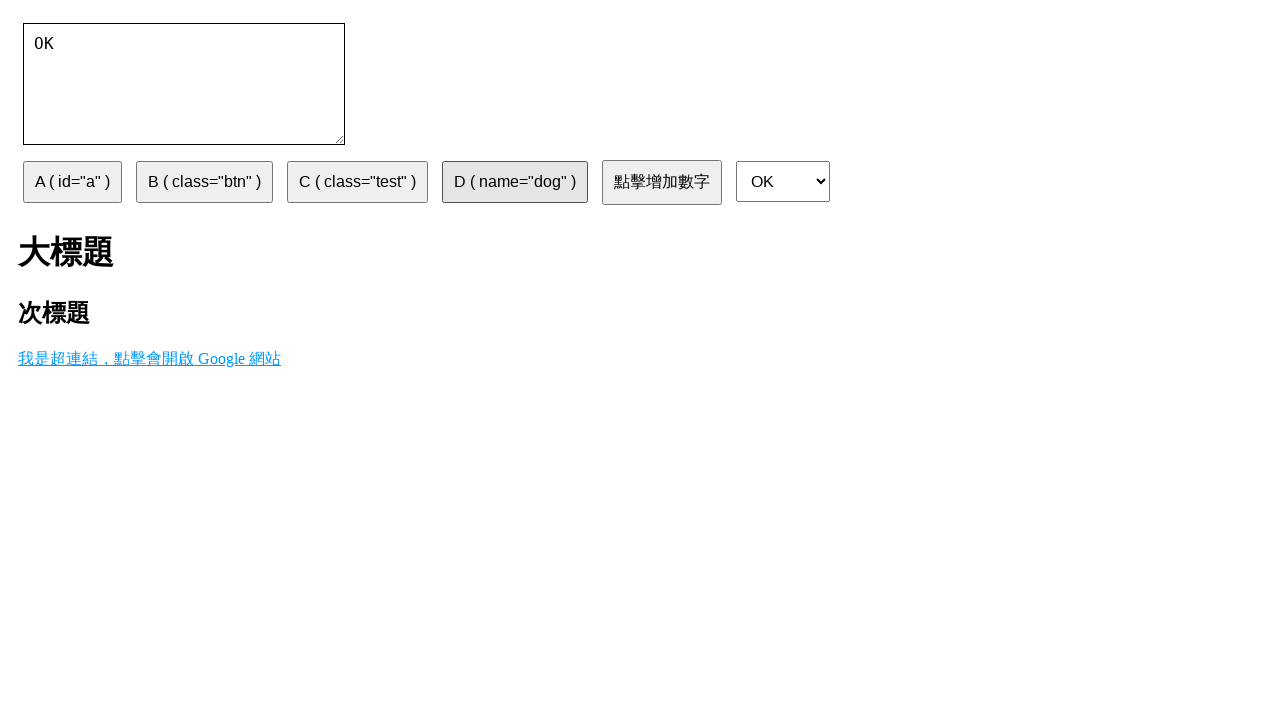

Clicked h1 heading element at (640, 253) on h1
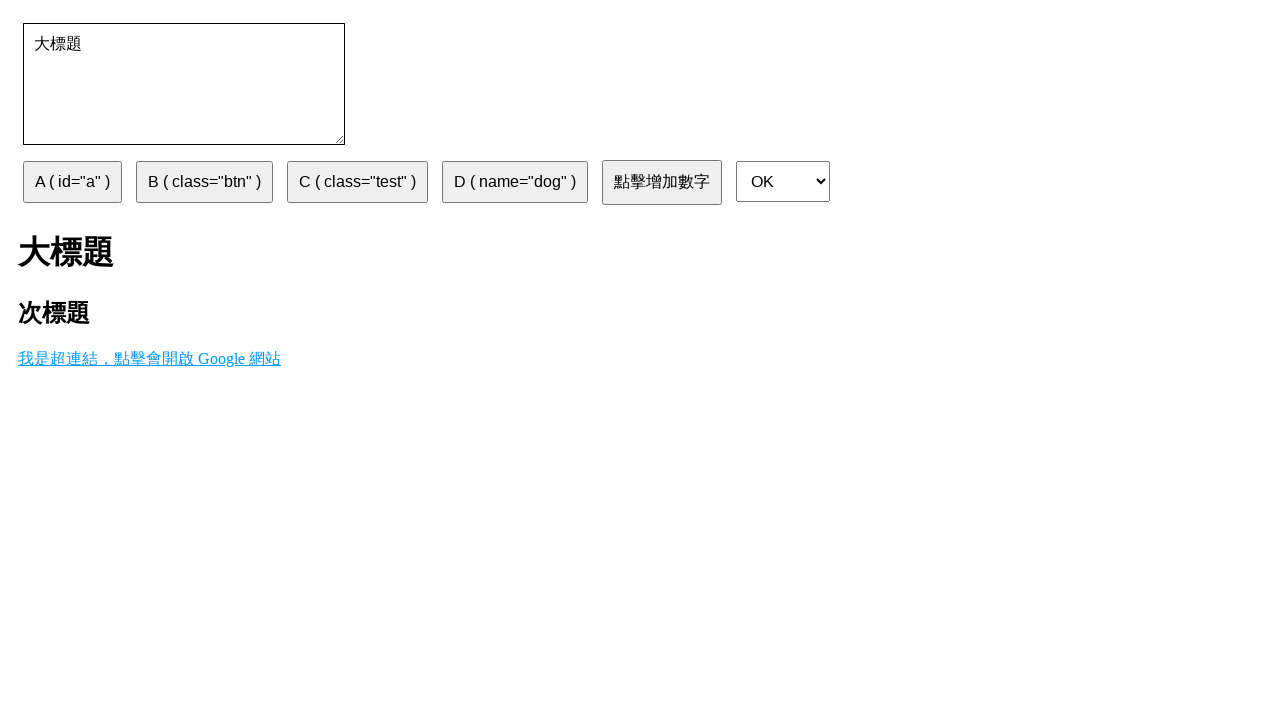

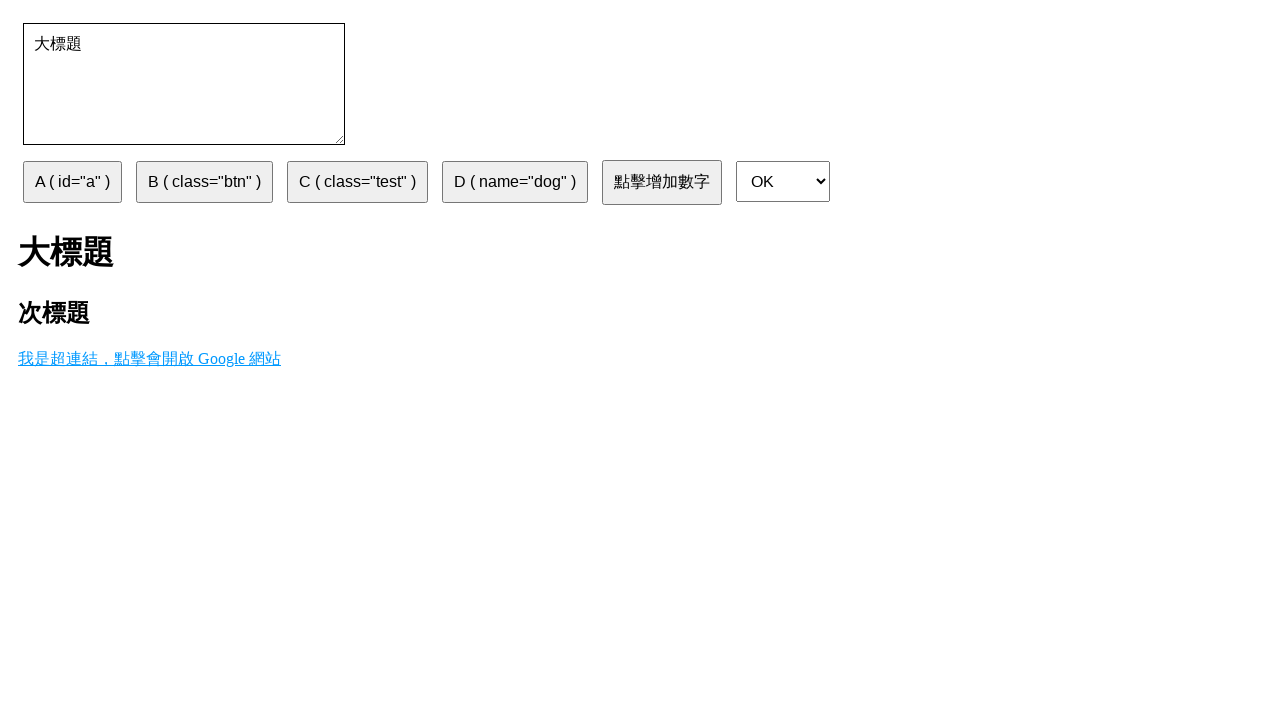